Navigates to W3Schools HTML tables page and reads data from a specific web table, extracting company names from multiple rows

Starting URL: https://www.w3schools.com/html/html_tables.asp

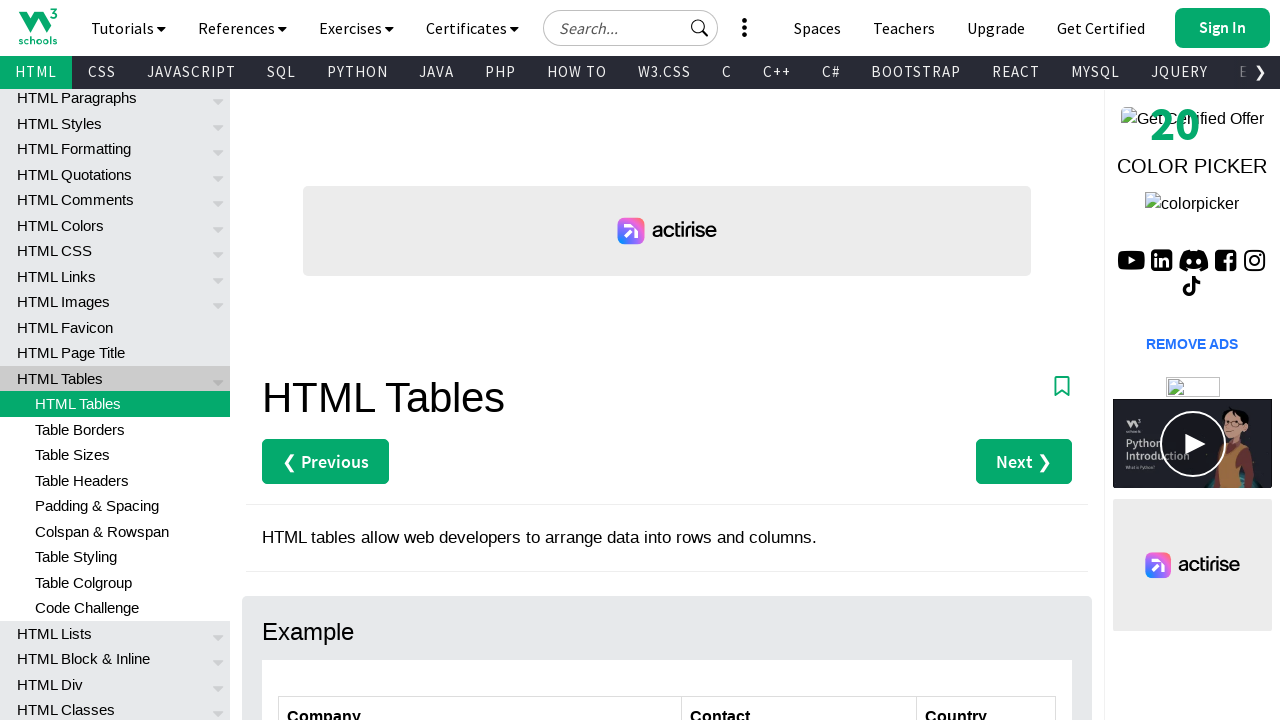

Navigated to W3Schools HTML tables page
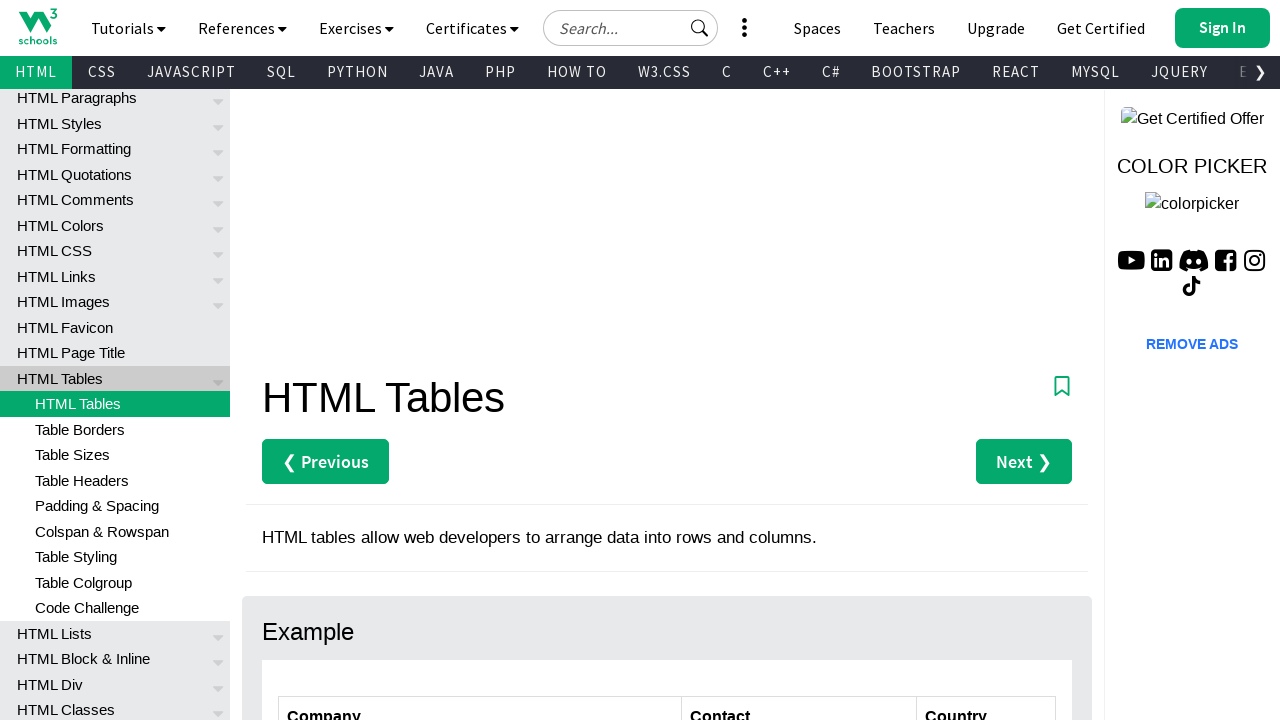

Extracted company name from row 2 of customers table
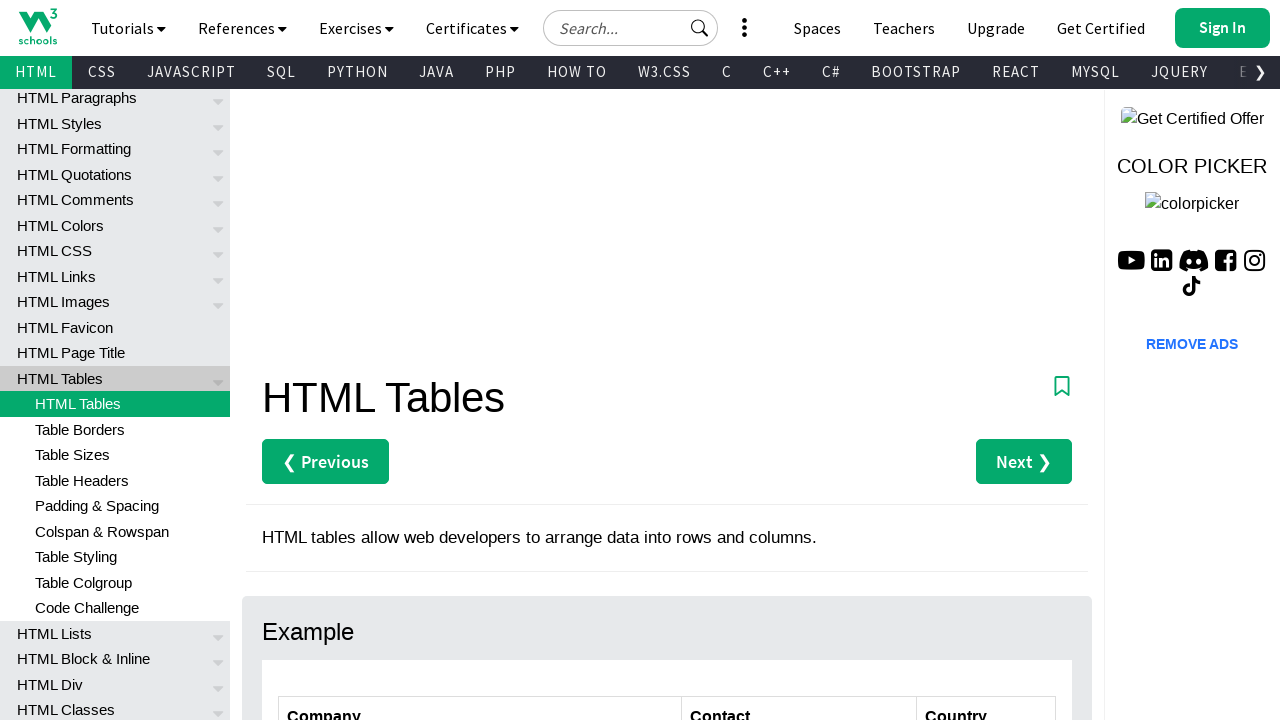

Extracted company name from row 3 of customers table
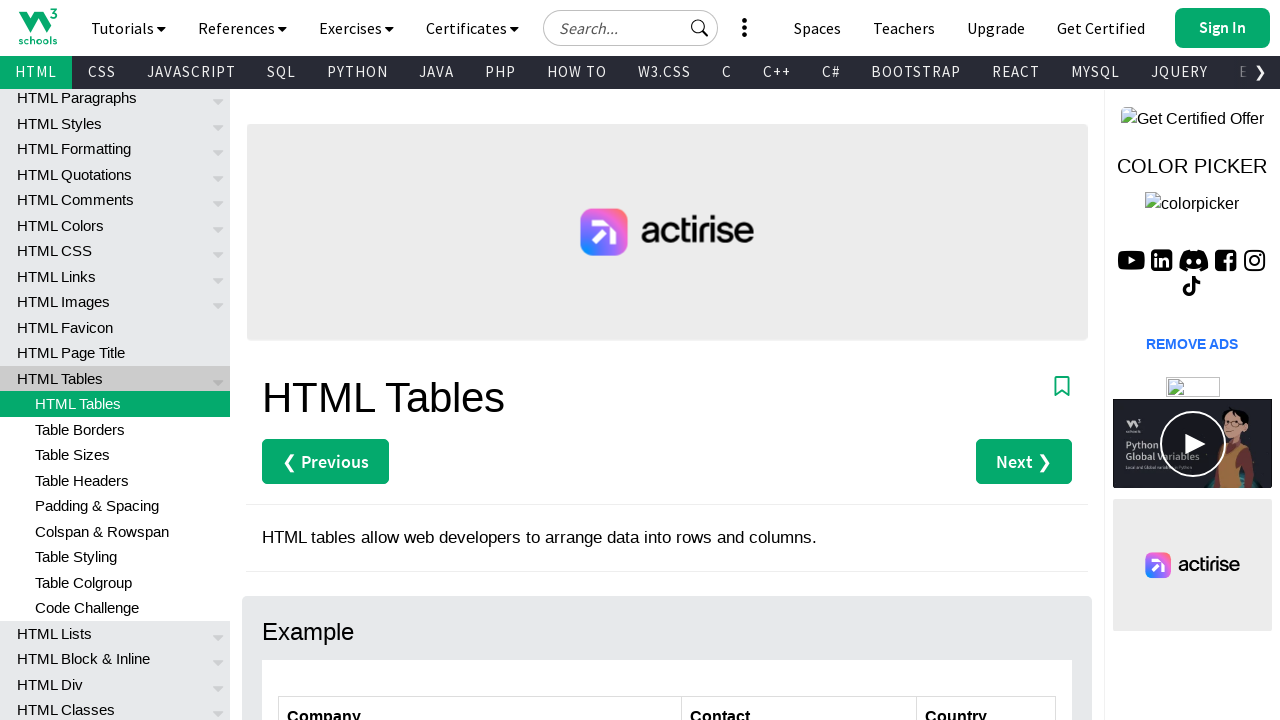

Extracted company name from row 4 of customers table
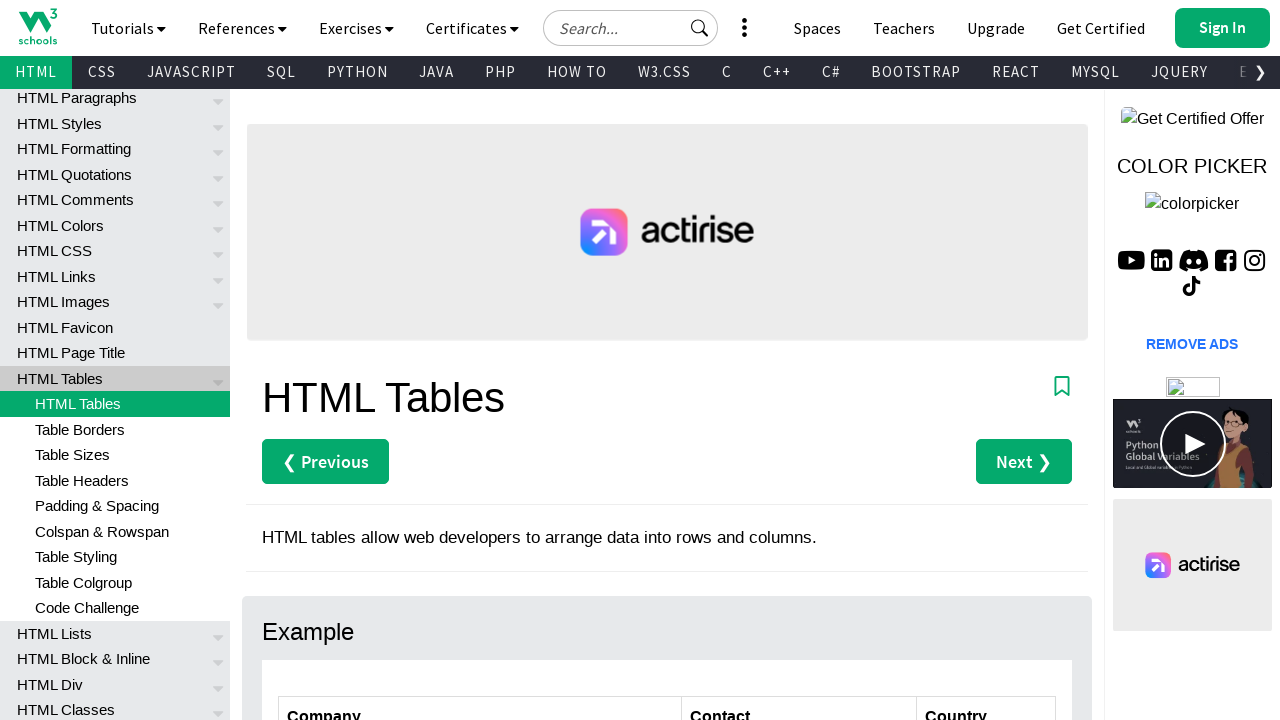

Extracted company name from row 5 of customers table
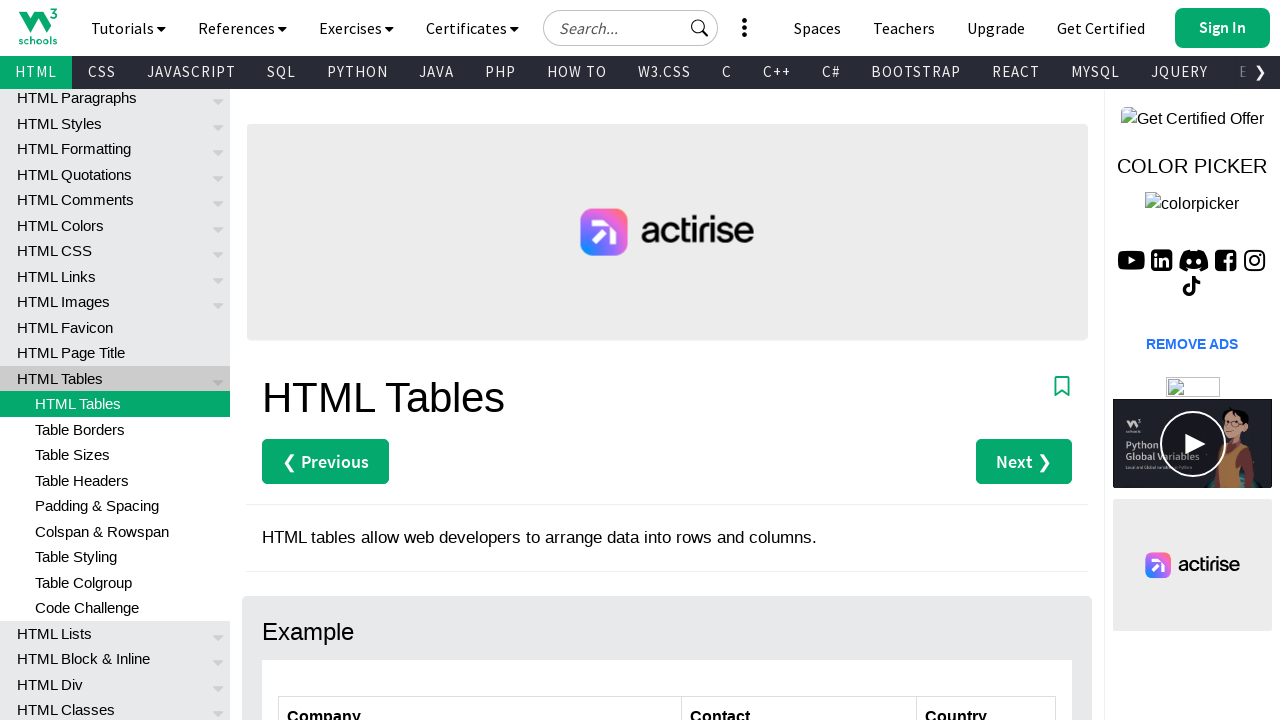

Extracted company name from row 6 of customers table
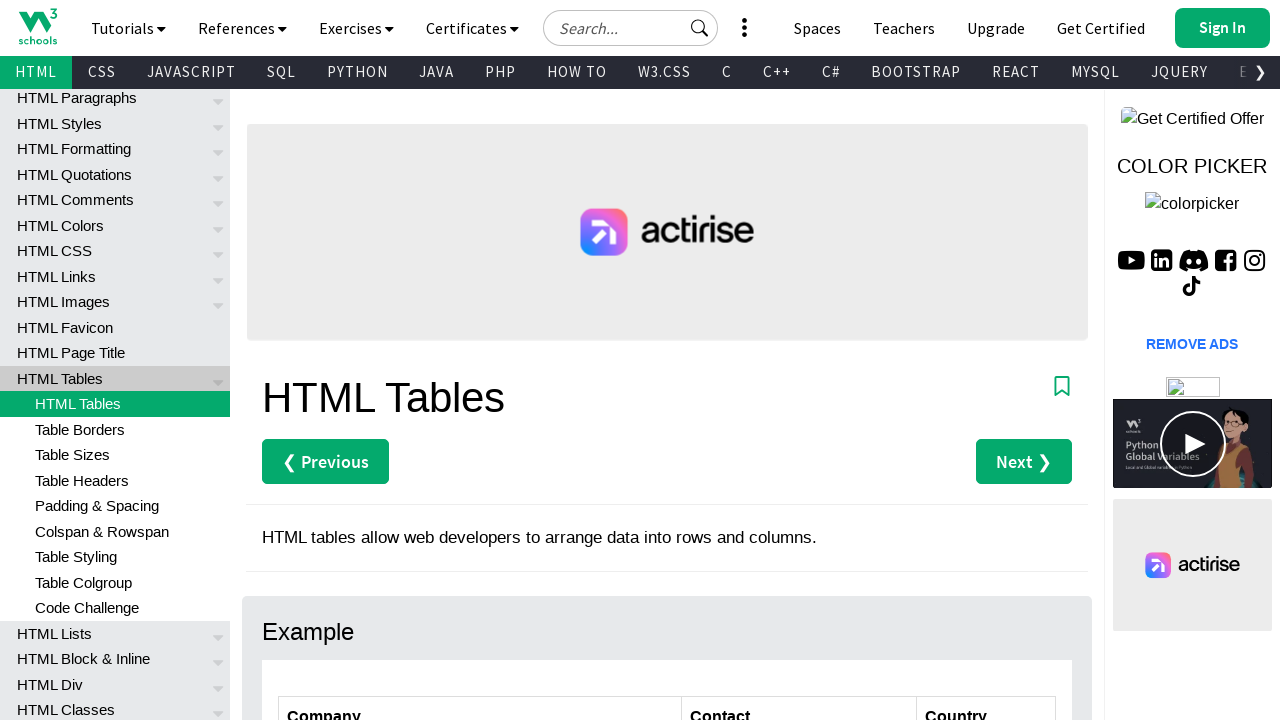

Extracted company name from row 7 of customers table
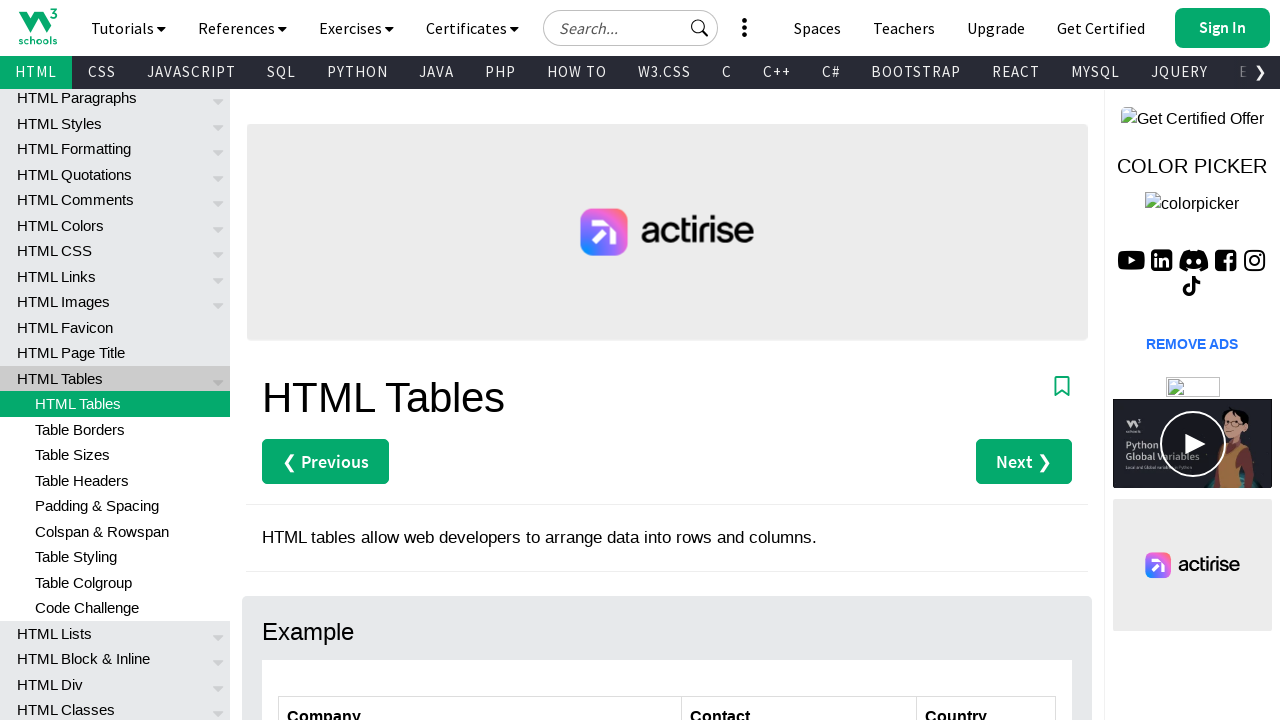

Verified table cell exists at row 2, column 1
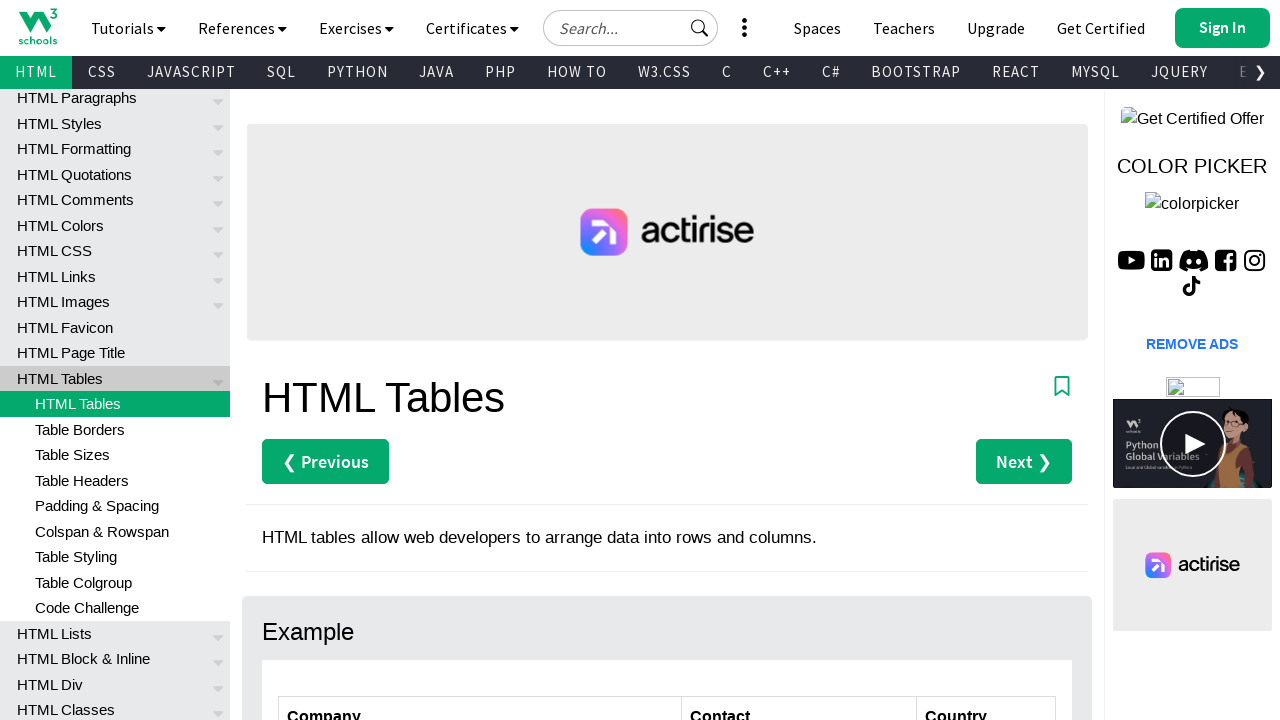

Verified table cell exists at row 3, column 1
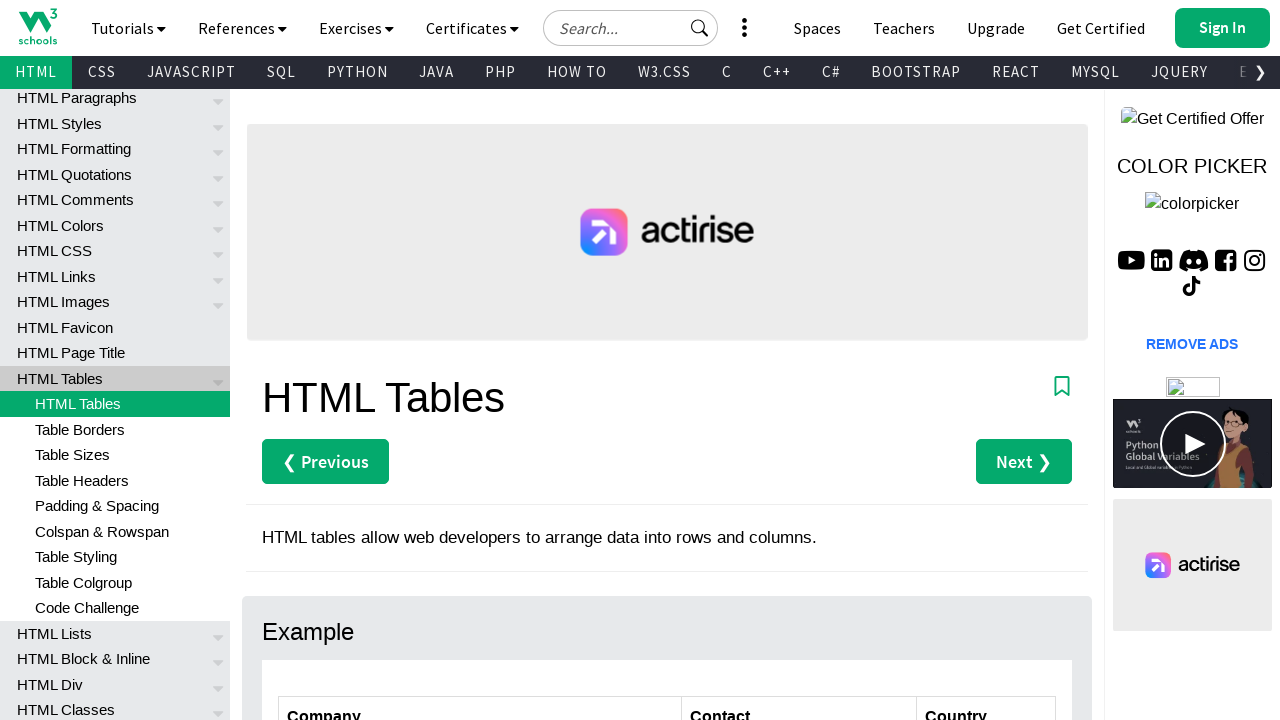

Verified table cell exists at row 4, column 1
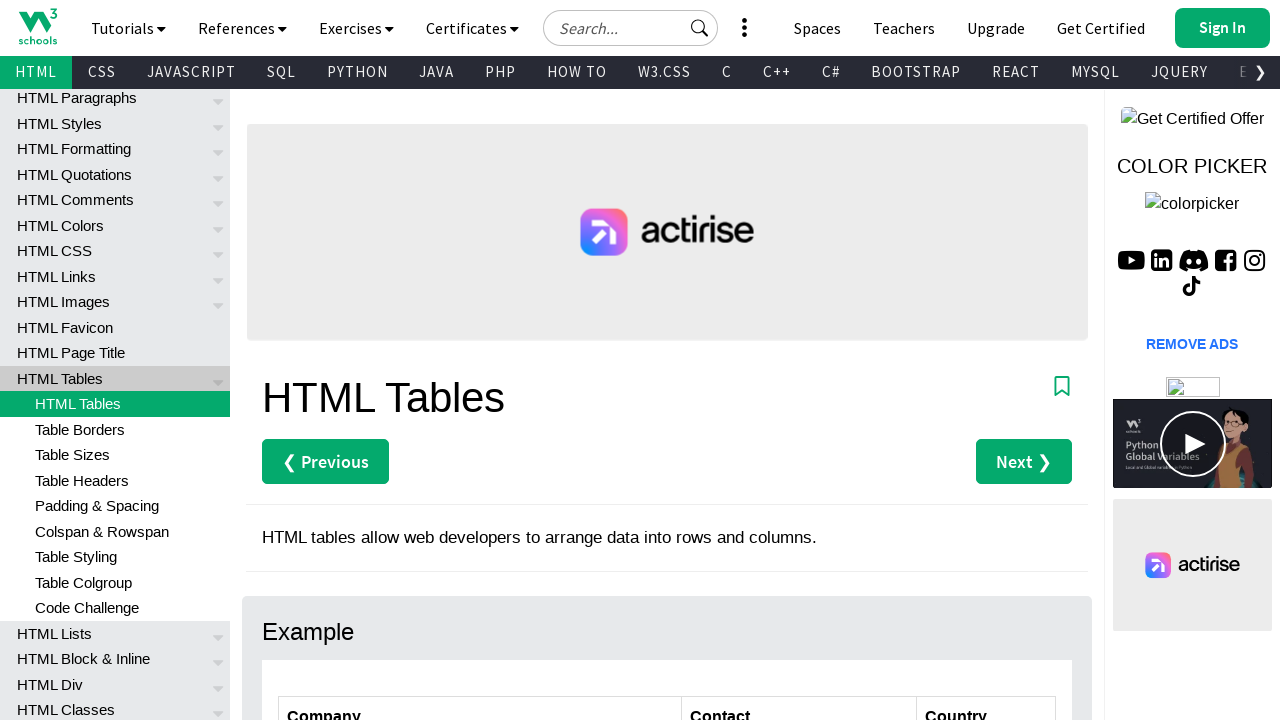

Verified table cell exists at row 5, column 1
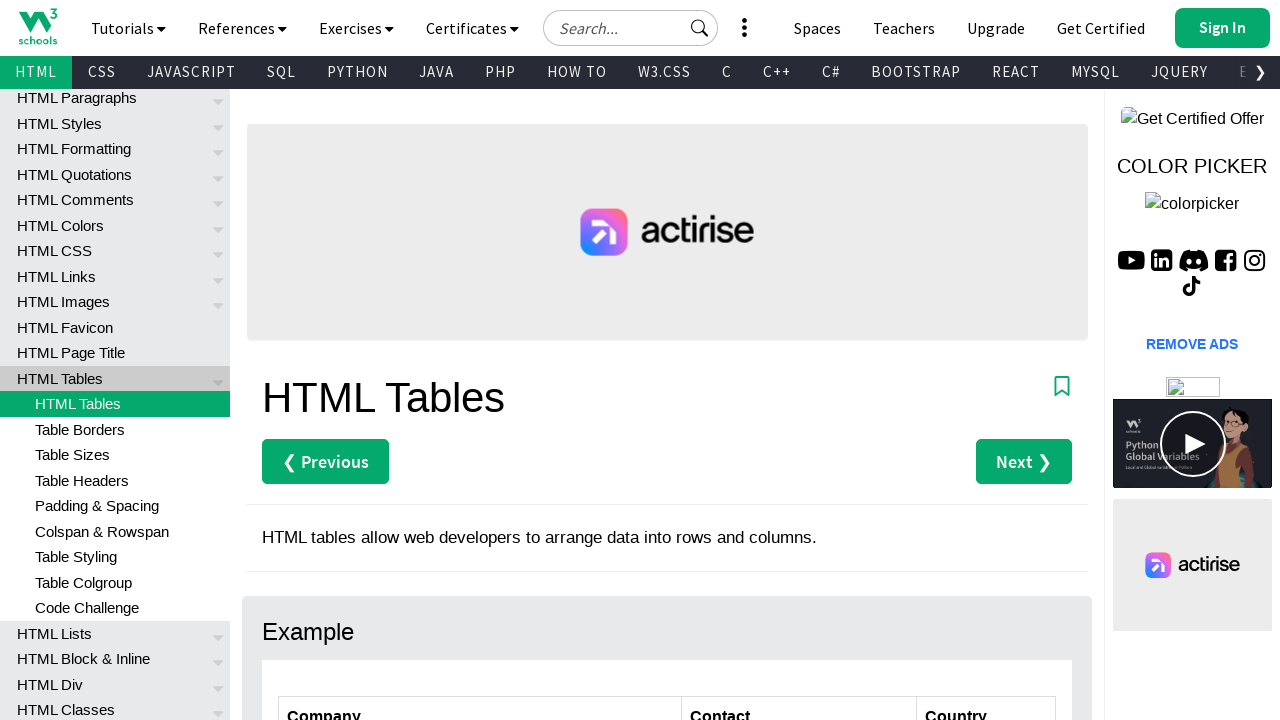

Verified table cell exists at row 6, column 1
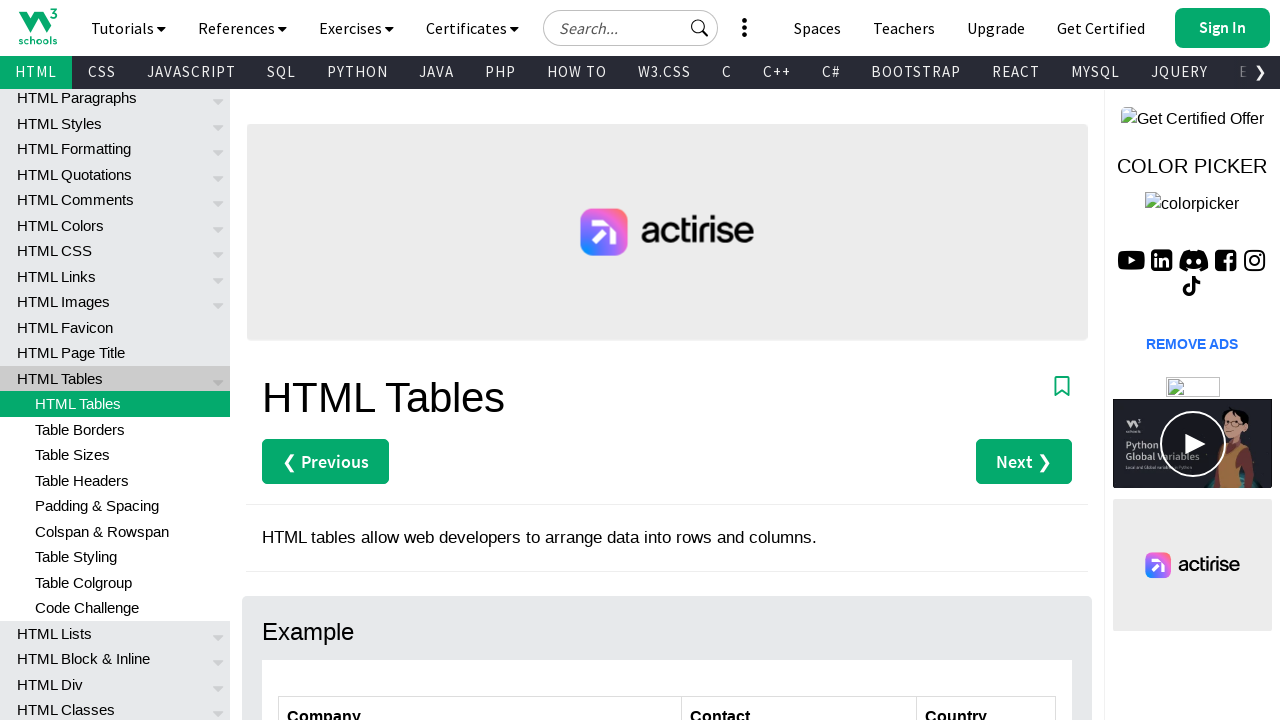

Verified table cell exists at row 7, column 1
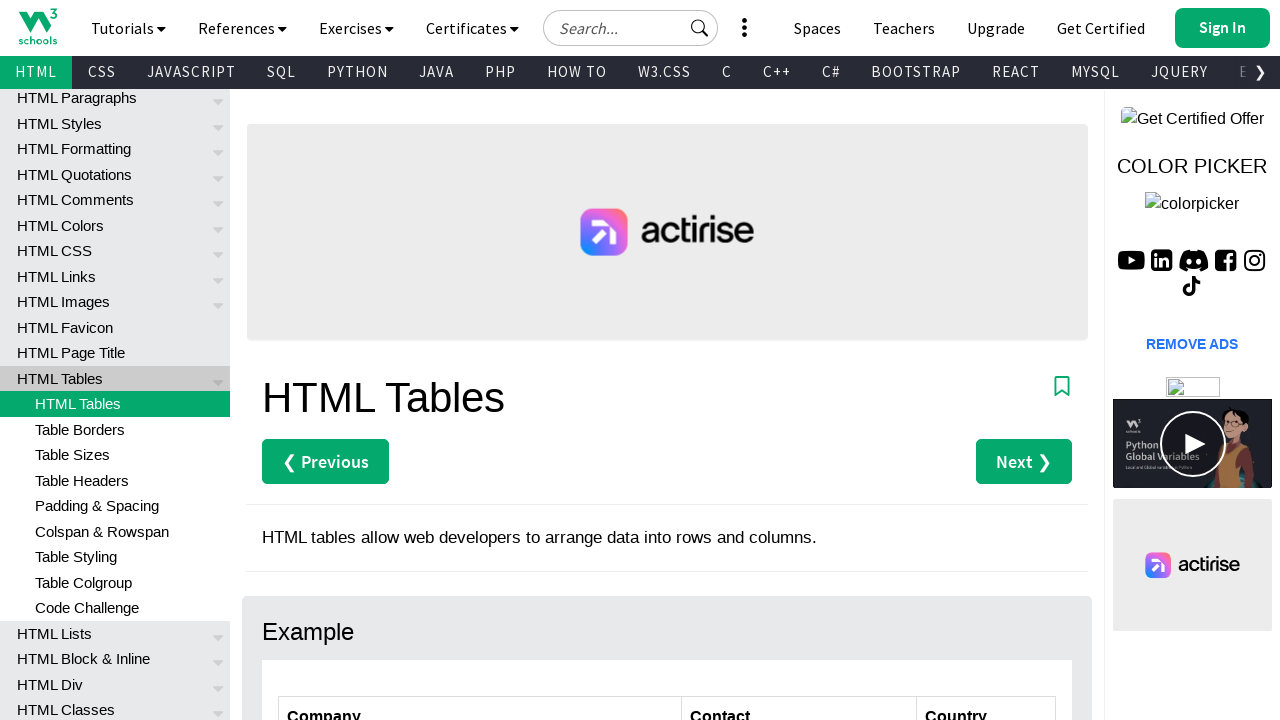

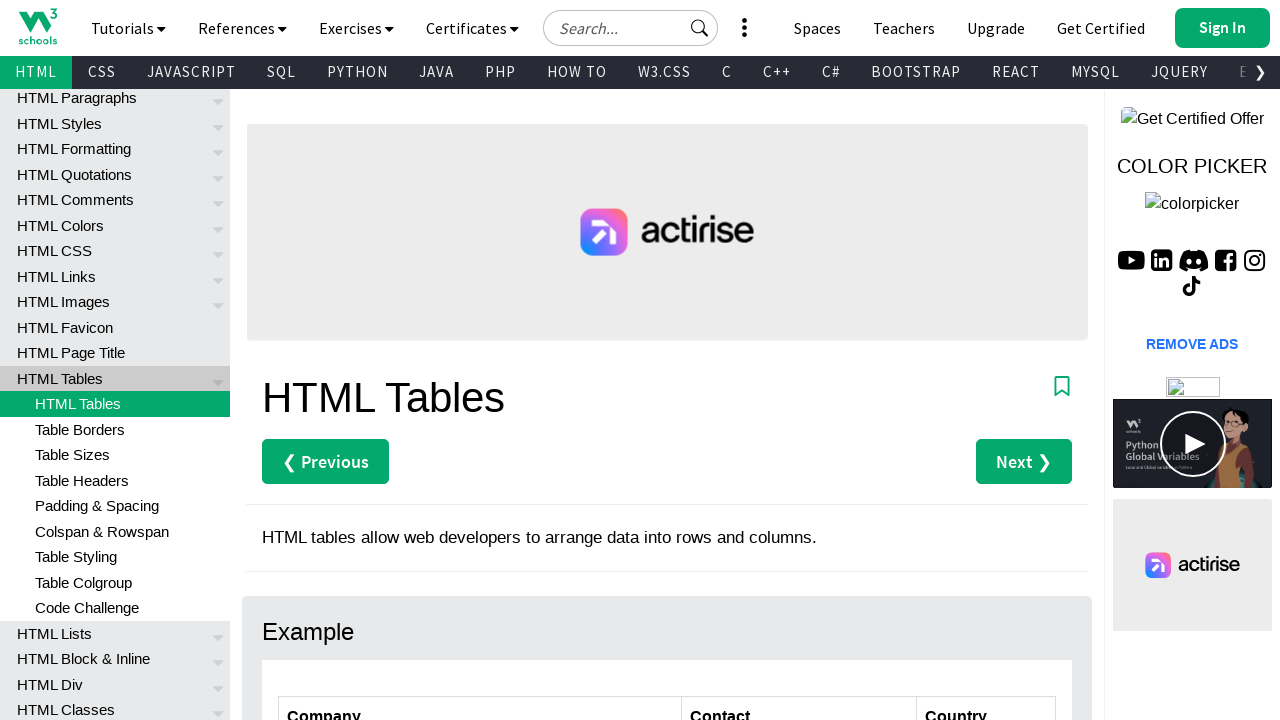